Tests input functionality by navigating to the inputs page, filling a number input field, and retrieving its value

Starting URL: https://practice.cydeo.com/

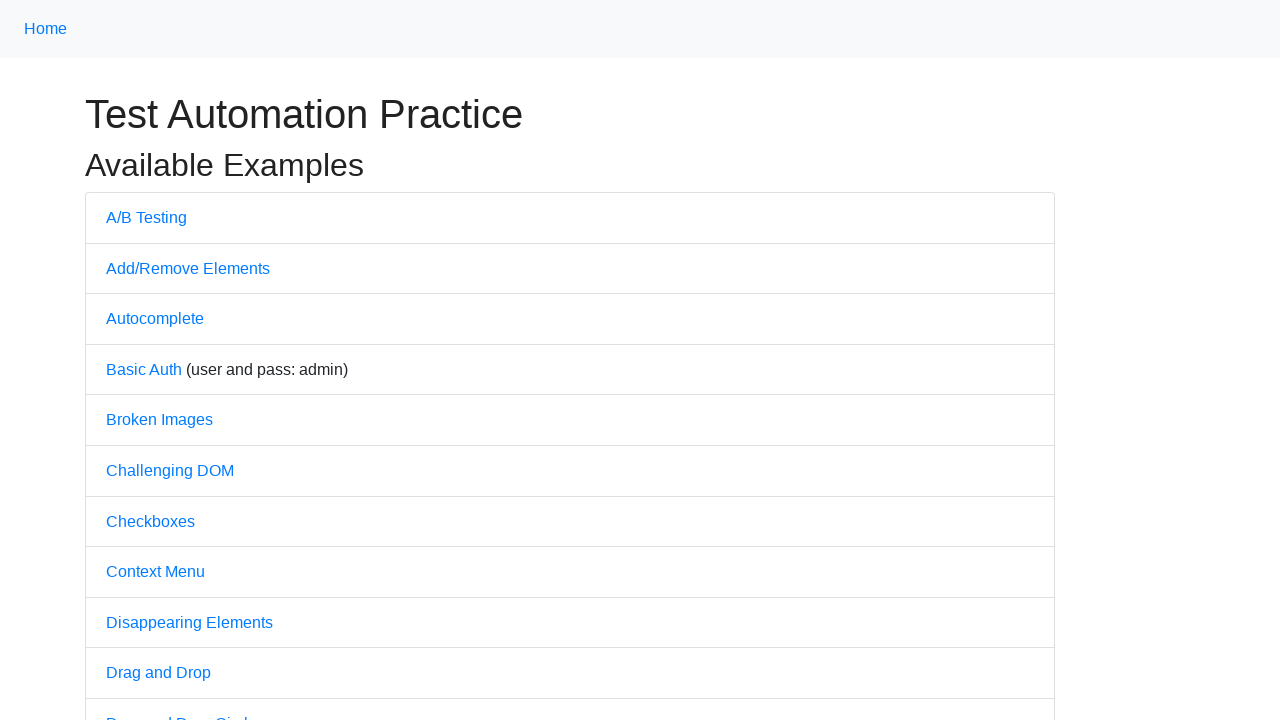

Clicked on Inputs link at (128, 361) on internal:text="Inputs"i
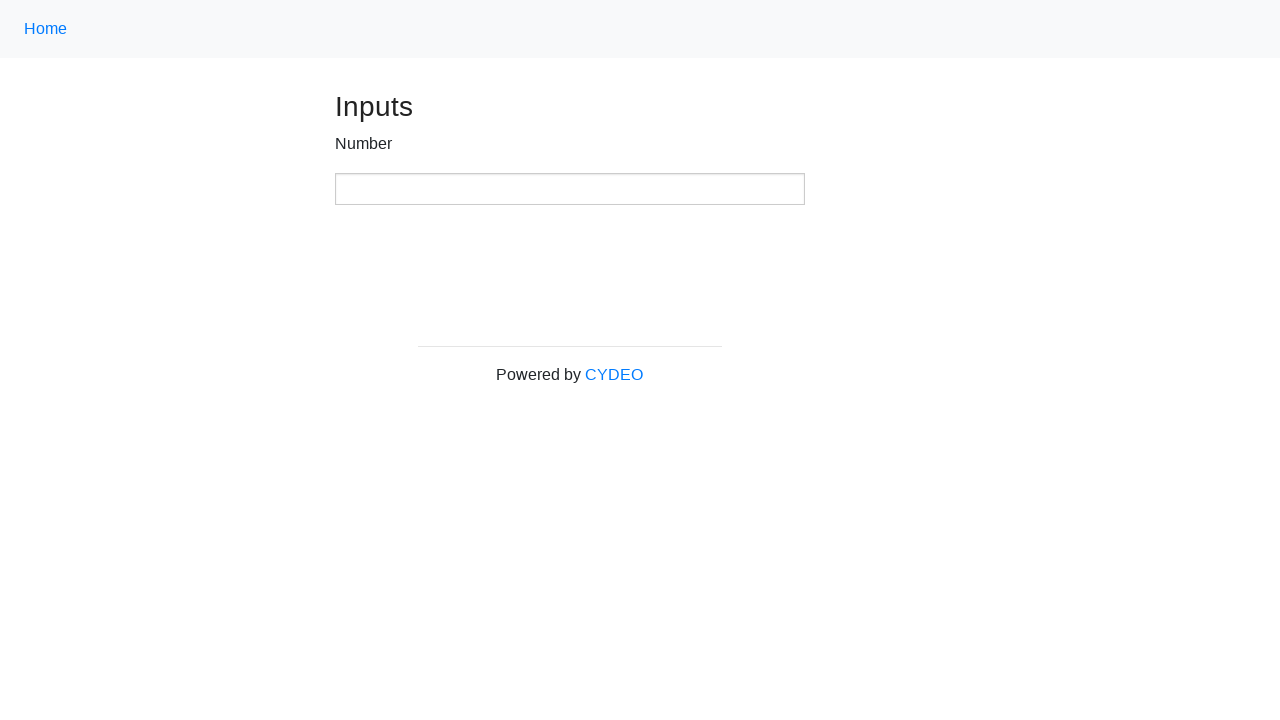

Filled number input field with '123' on xpath=//input[@type='number']
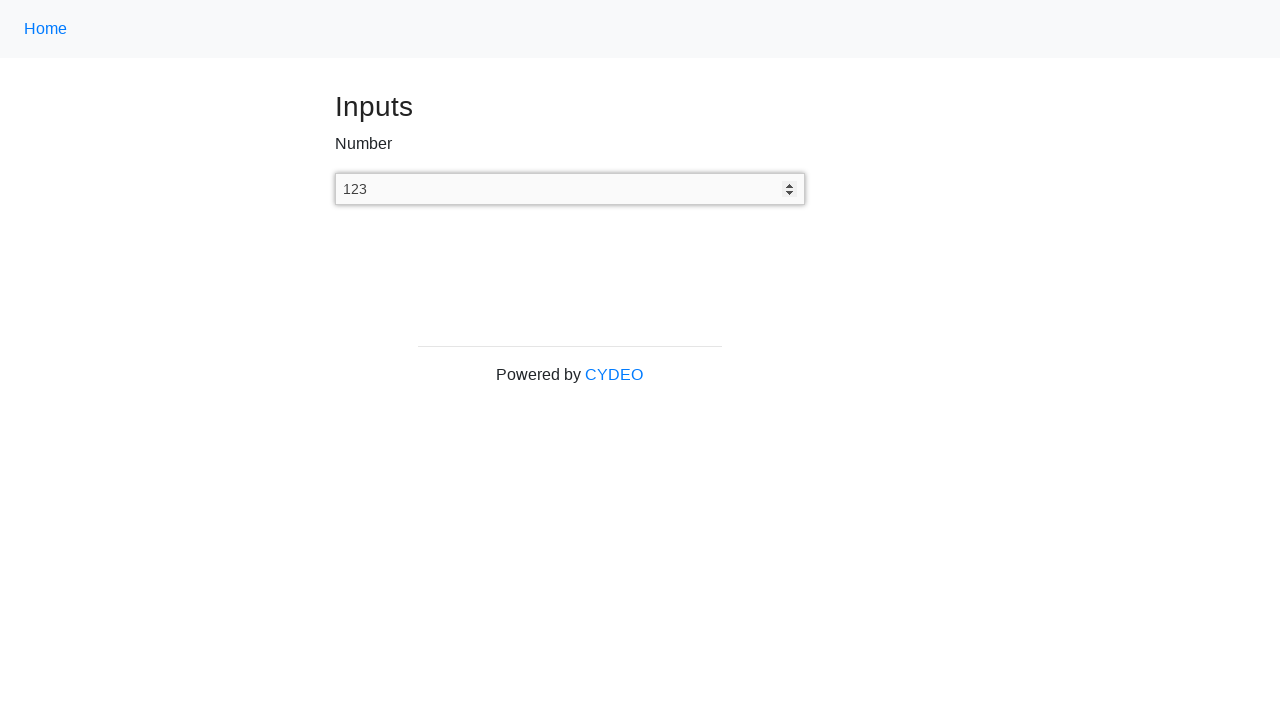

Retrieved input value: 123
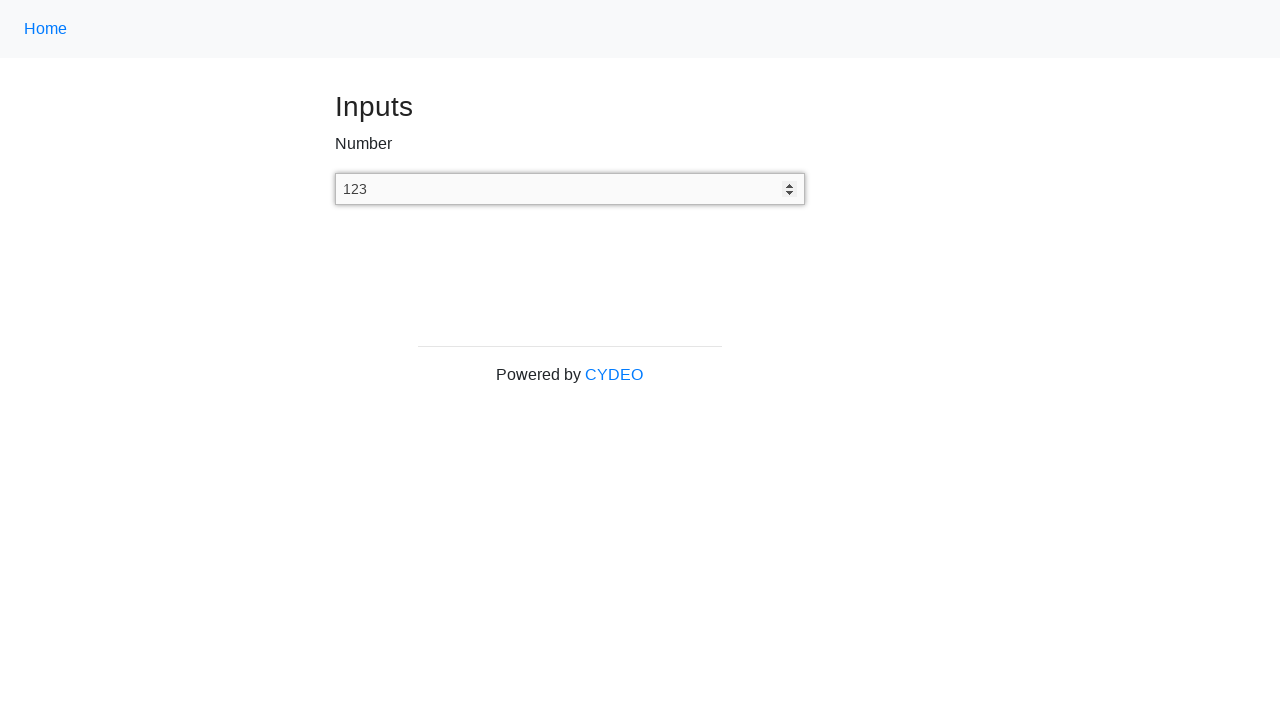

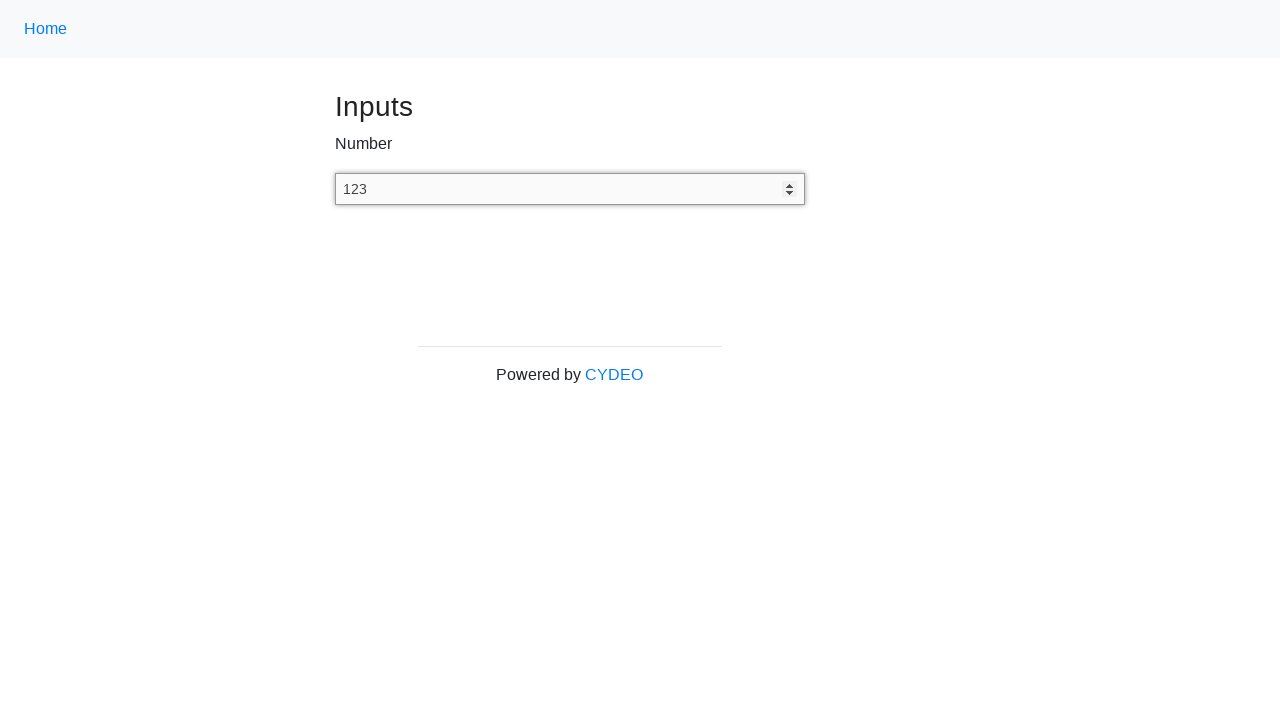